Tests that browser back button works correctly with filter navigation

Starting URL: https://demo.playwright.dev/todomvc

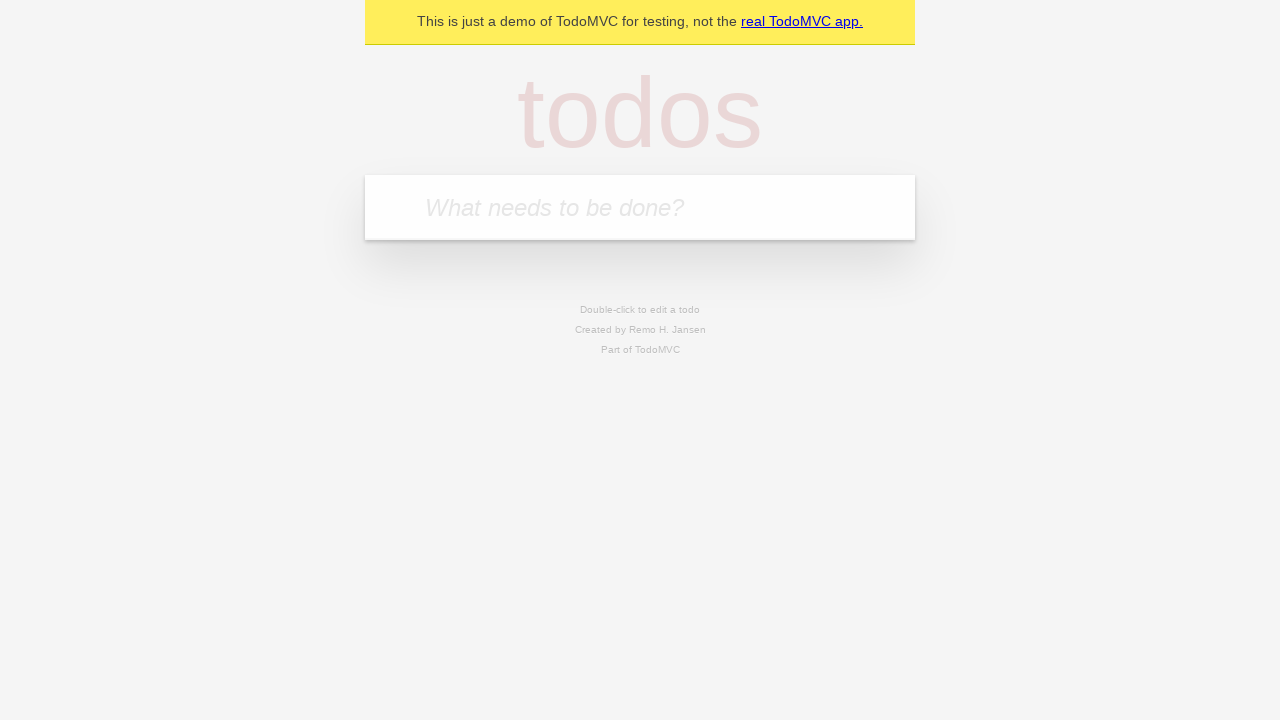

Filled todo input with 'buy some cheese' on internal:attr=[placeholder="What needs to be done?"i]
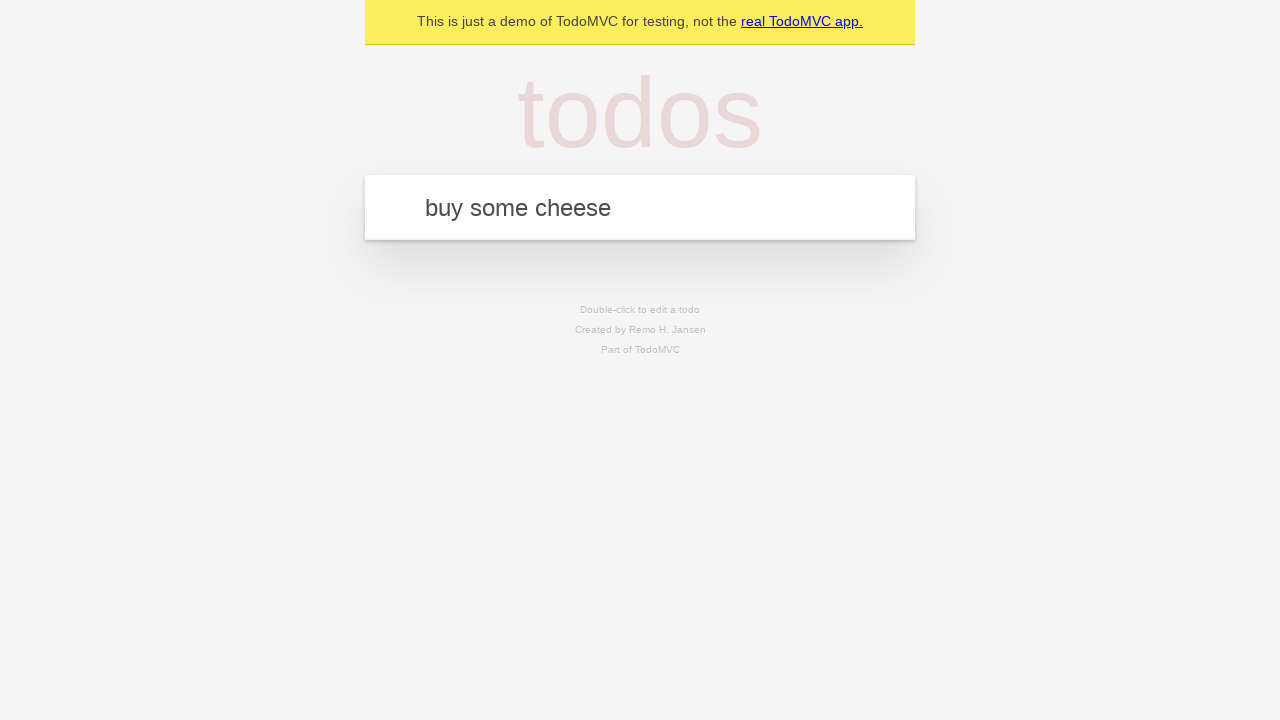

Pressed Enter to create first todo on internal:attr=[placeholder="What needs to be done?"i]
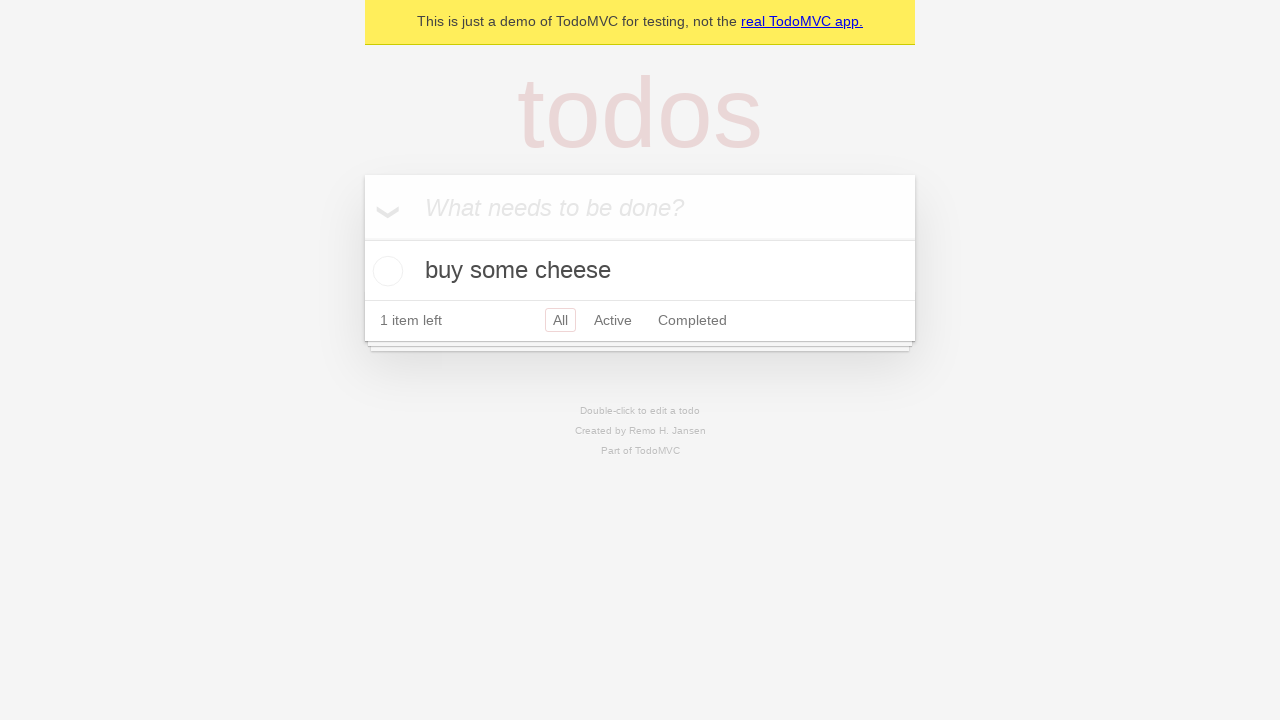

Filled todo input with 'feed the cat' on internal:attr=[placeholder="What needs to be done?"i]
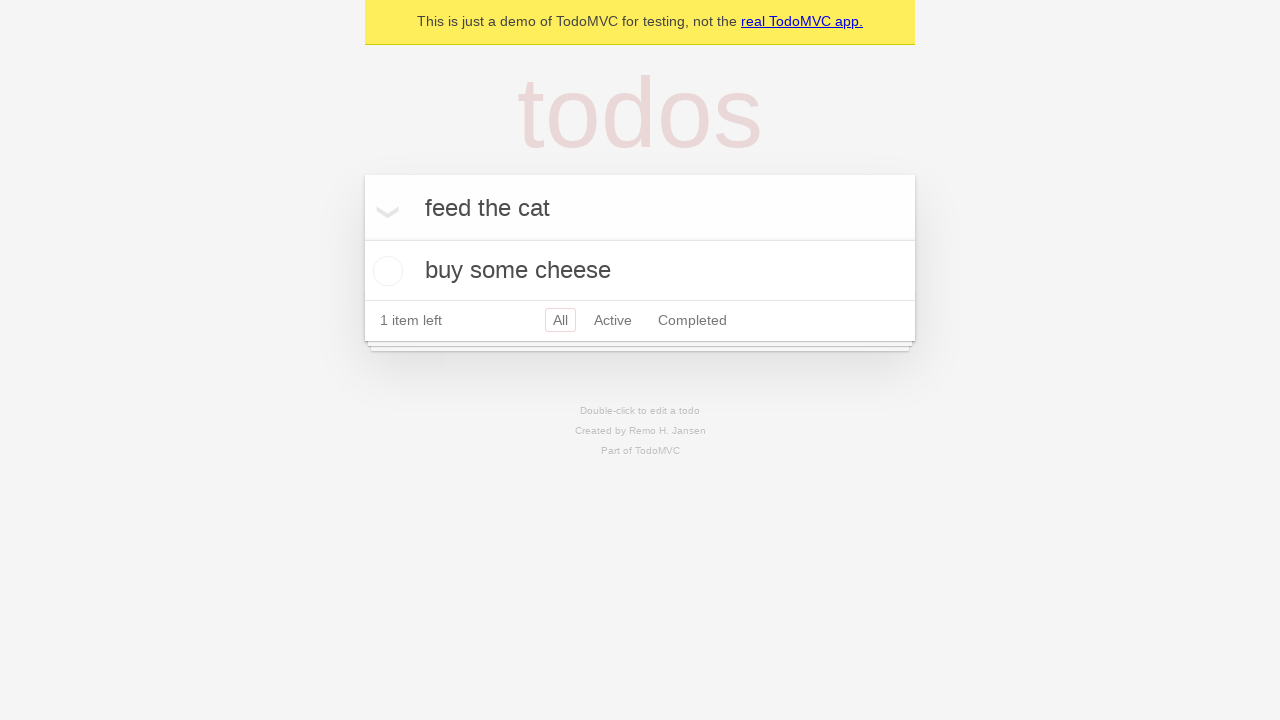

Pressed Enter to create second todo on internal:attr=[placeholder="What needs to be done?"i]
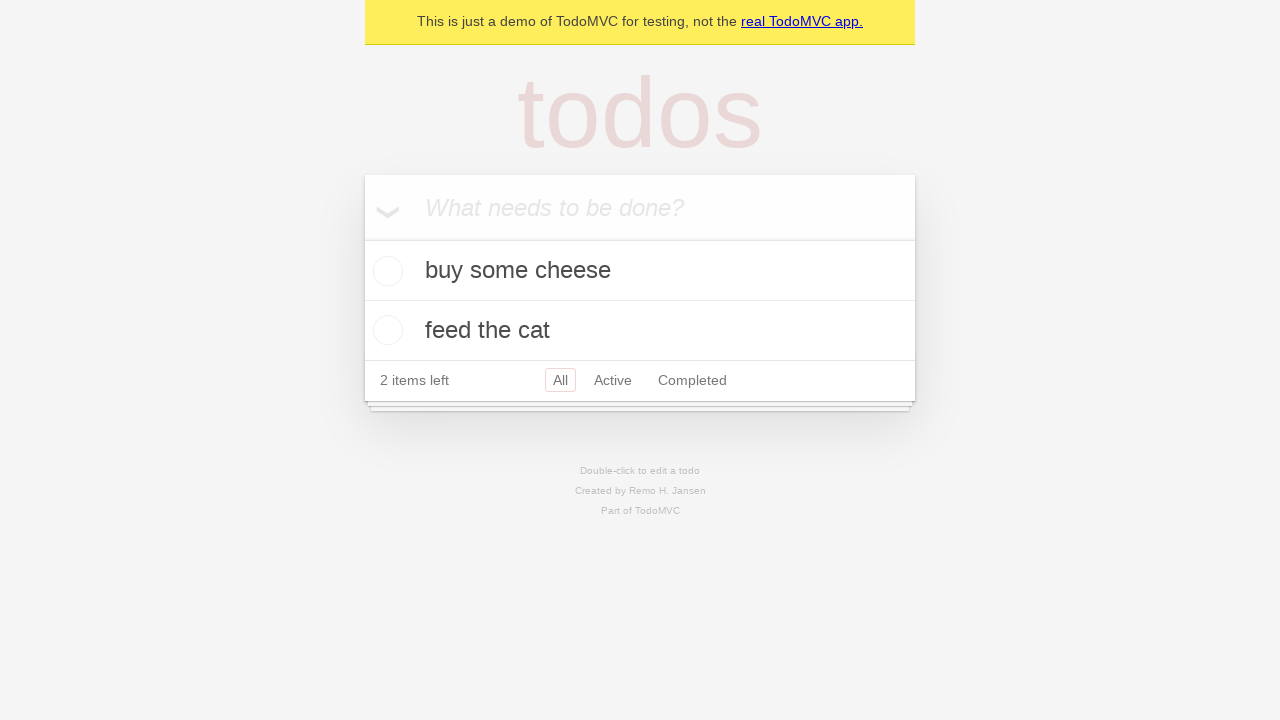

Filled todo input with 'book a doctors appointment' on internal:attr=[placeholder="What needs to be done?"i]
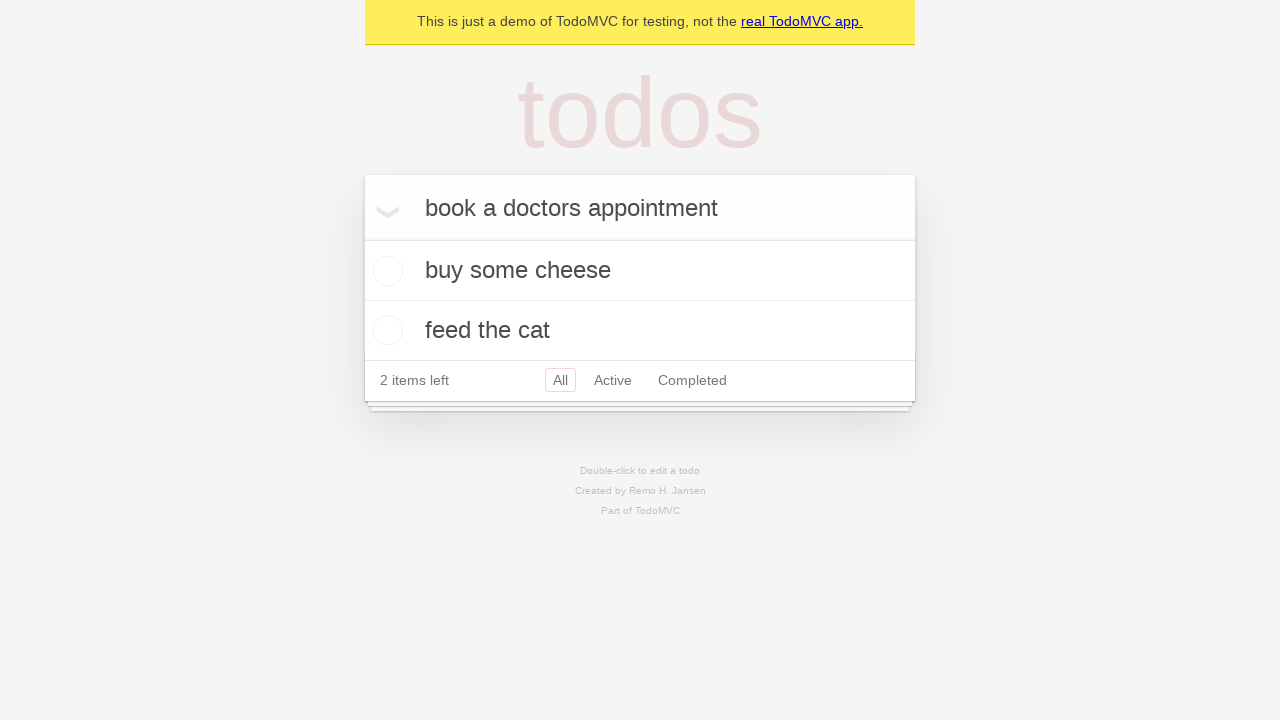

Pressed Enter to create third todo on internal:attr=[placeholder="What needs to be done?"i]
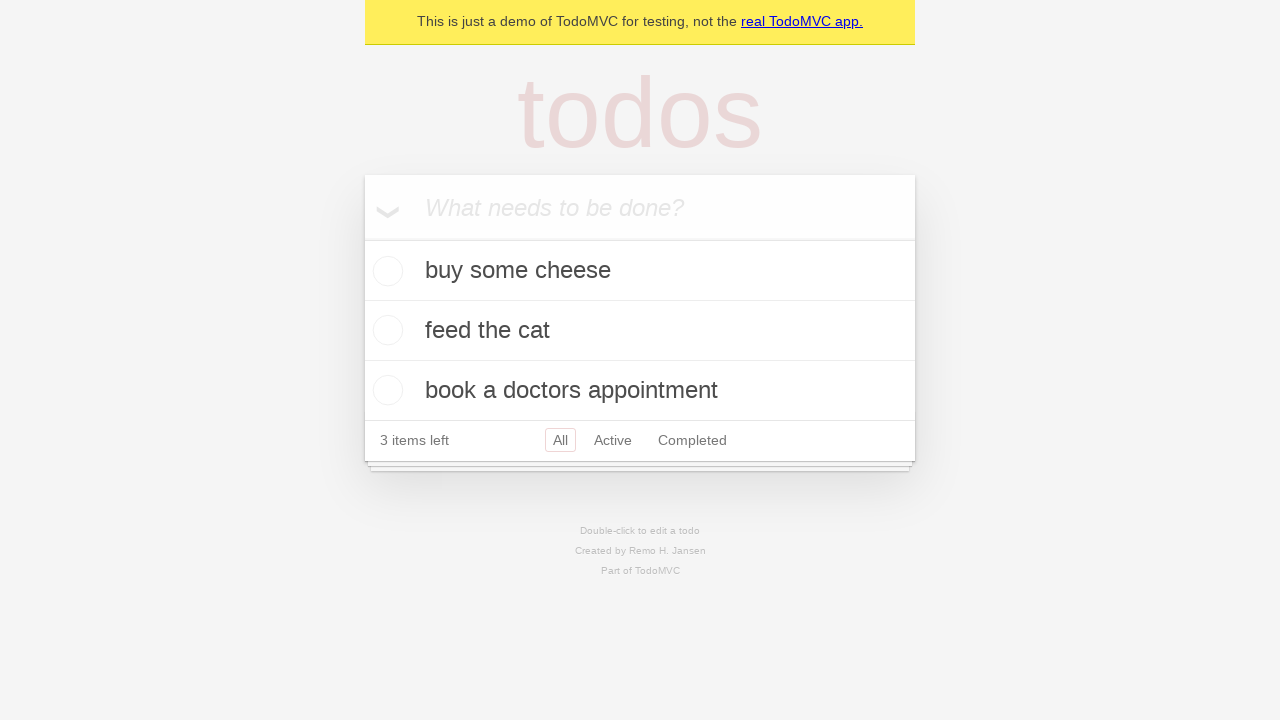

Checked the second todo item at (385, 330) on internal:testid=[data-testid="todo-item"s] >> nth=1 >> internal:role=checkbox
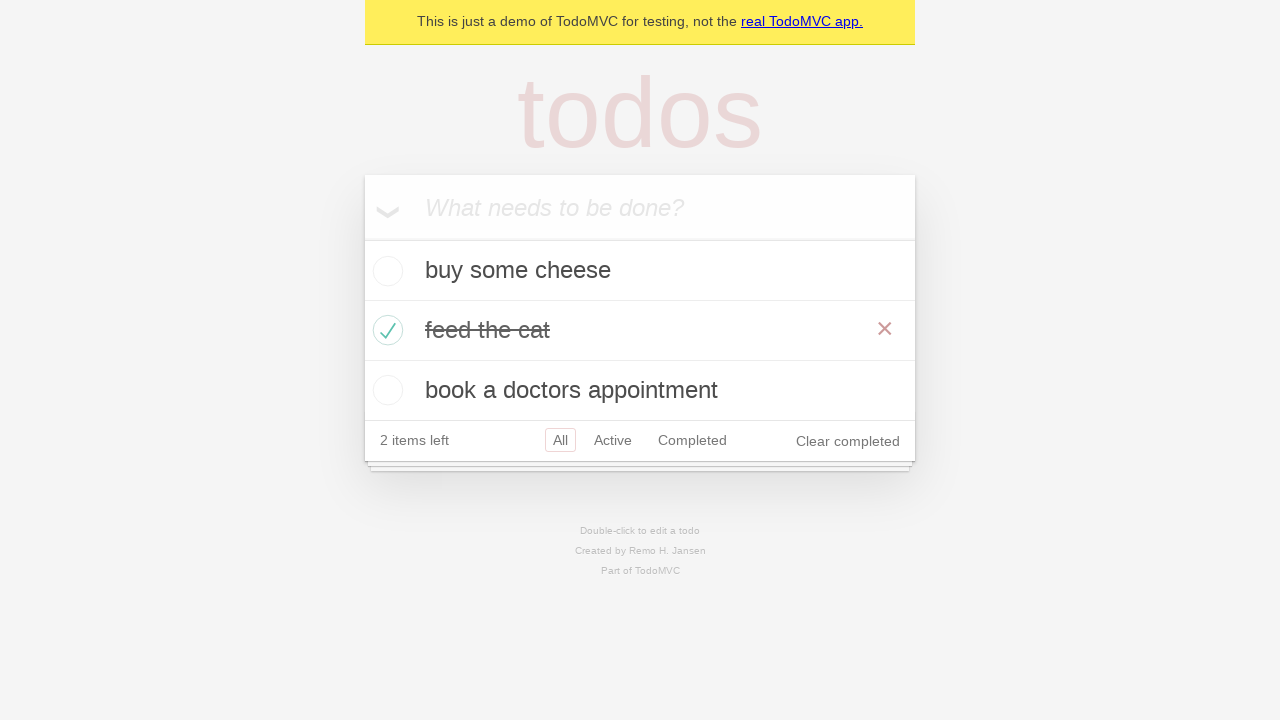

Clicked 'All' filter link at (560, 440) on internal:role=link[name="All"i]
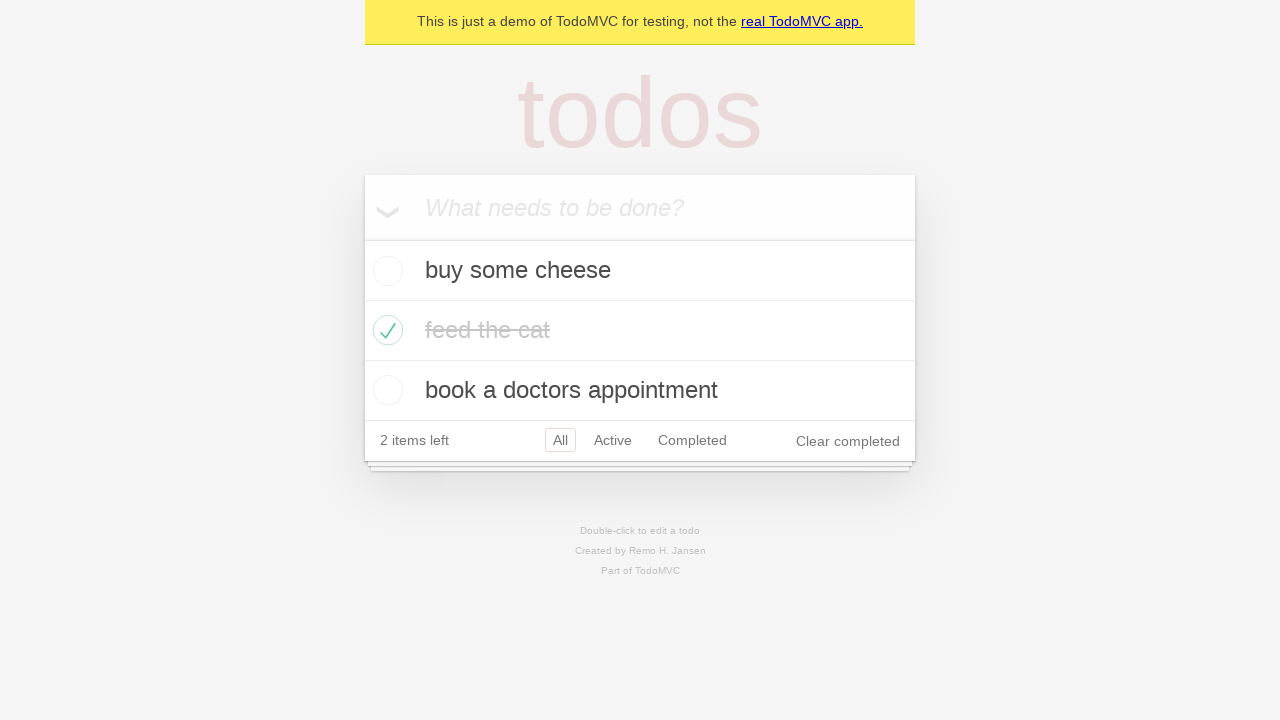

Clicked 'Active' filter link at (613, 440) on internal:role=link[name="Active"i]
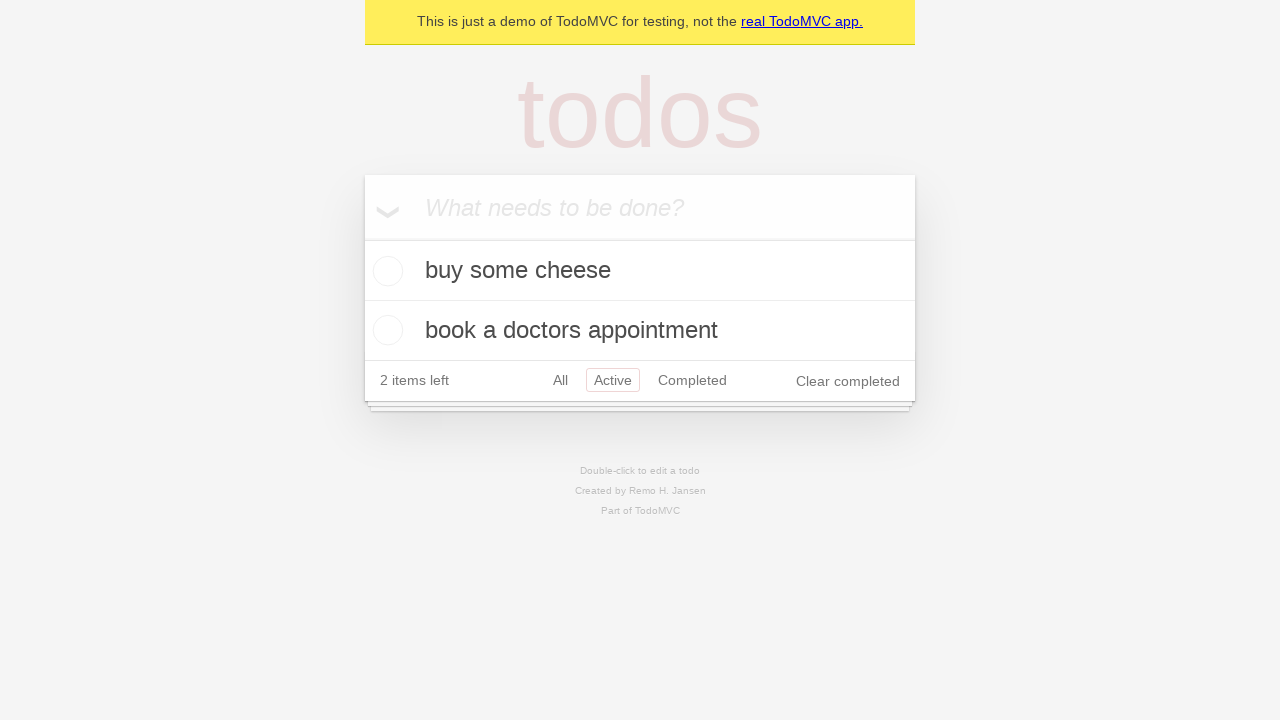

Clicked 'Completed' filter link at (692, 380) on internal:role=link[name="Completed"i]
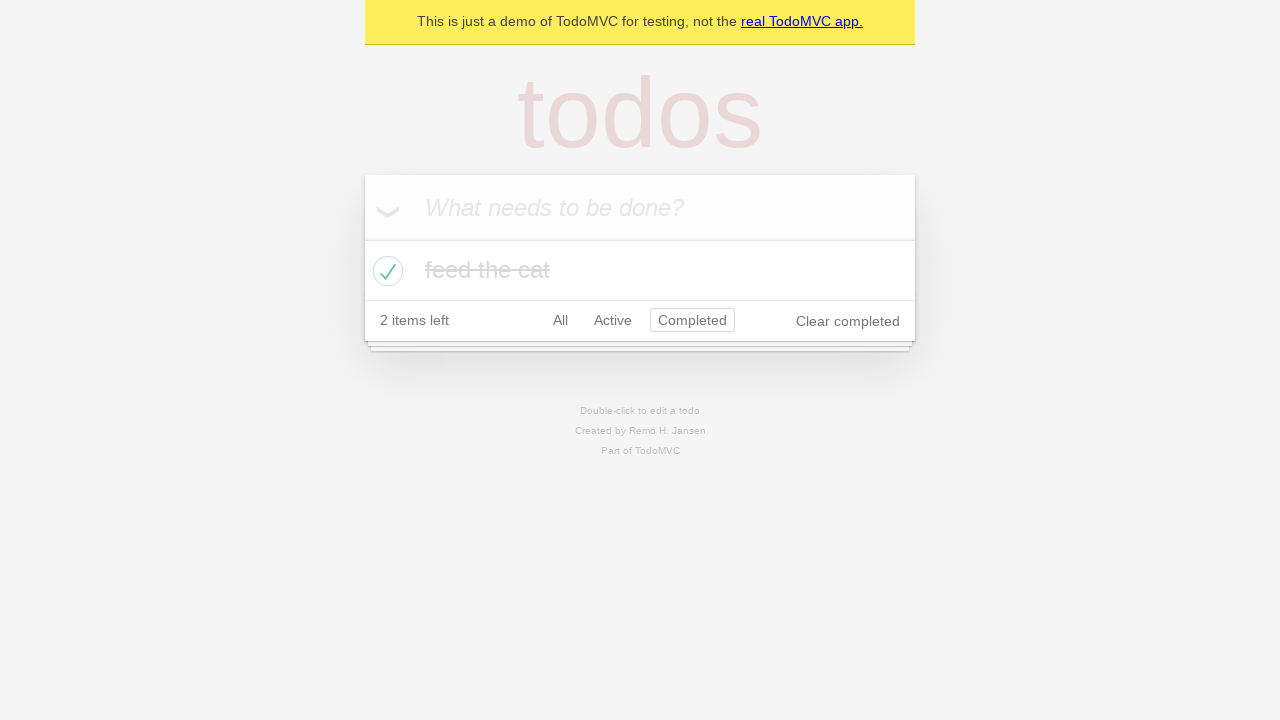

Navigated back to 'Active' filter
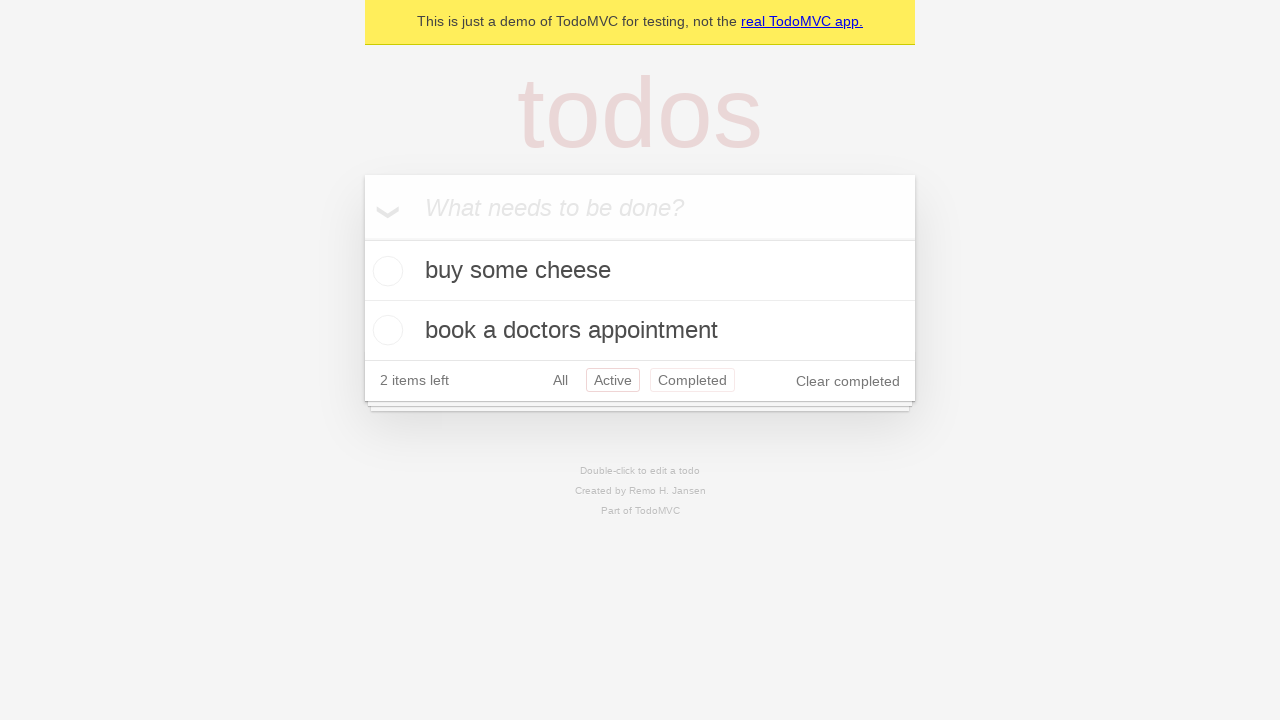

Navigated back to 'All' filter
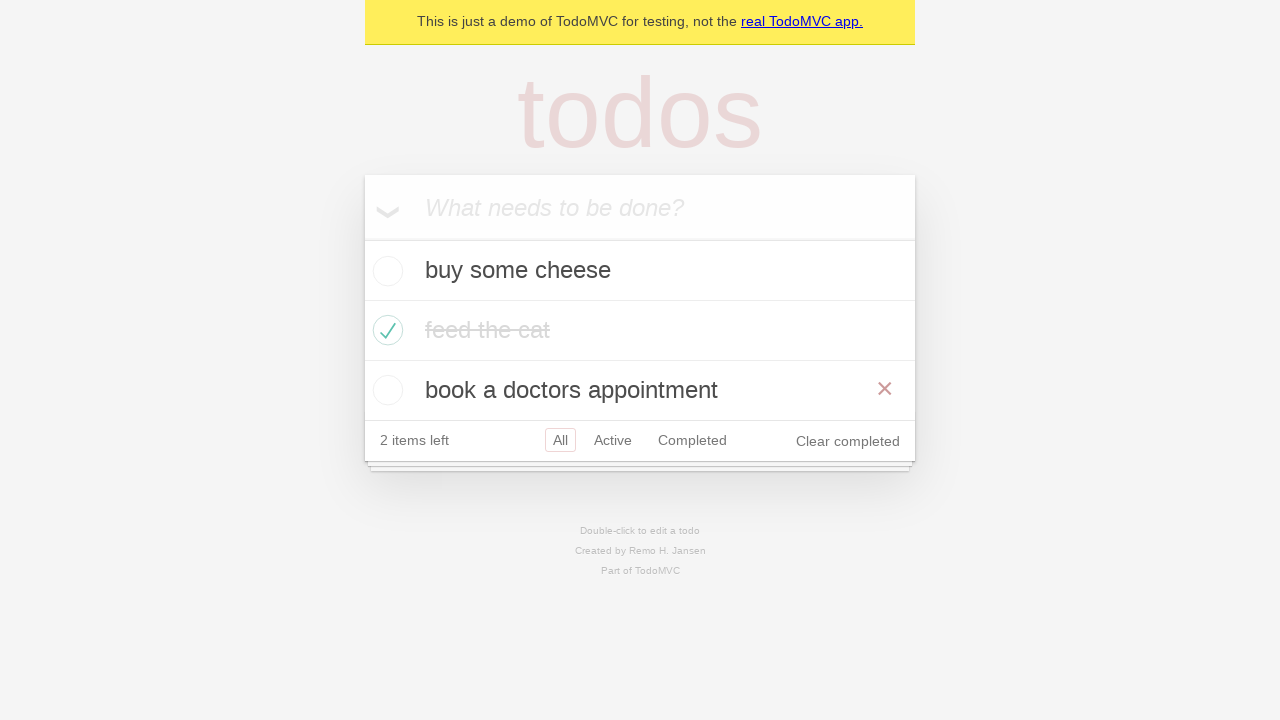

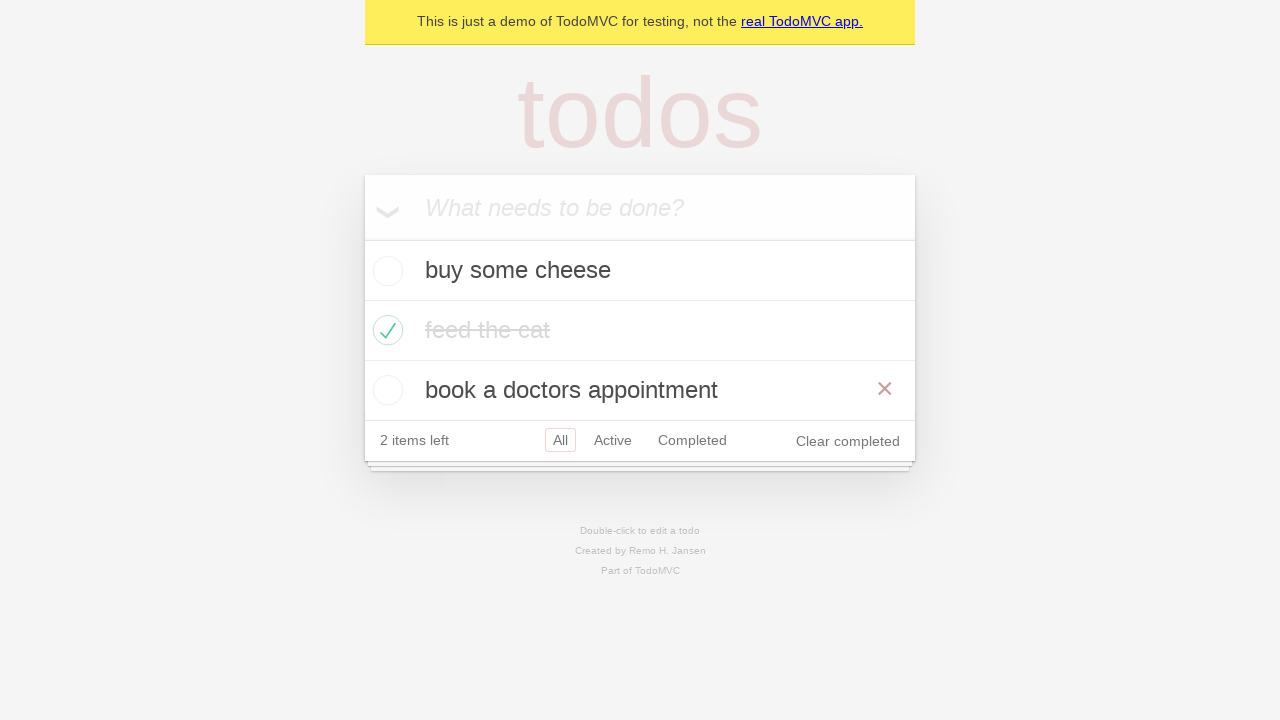